Tests the add-to-cart functionality on a demo e-commerce site by adding an iPhone 12 product to the cart and verifying it appears in the cart pane

Starting URL: https://bstackdemo.com/

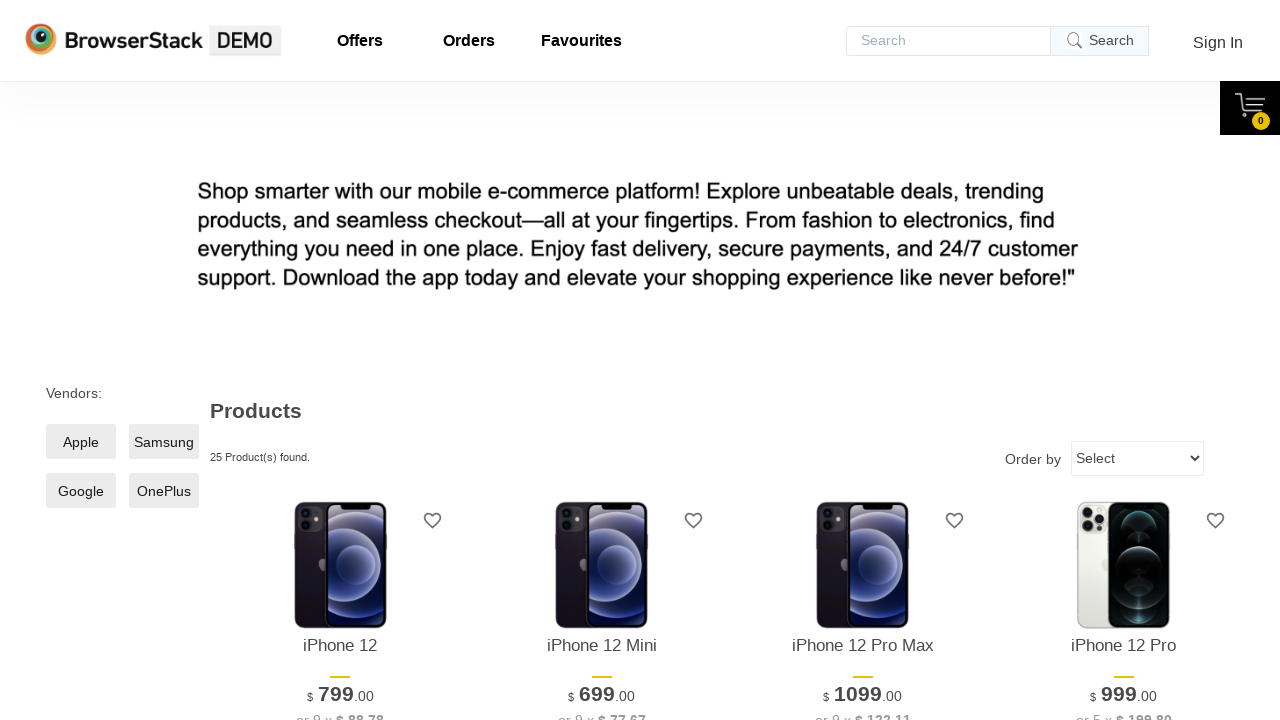

Page loaded and title verified to contain 'StackDemo'
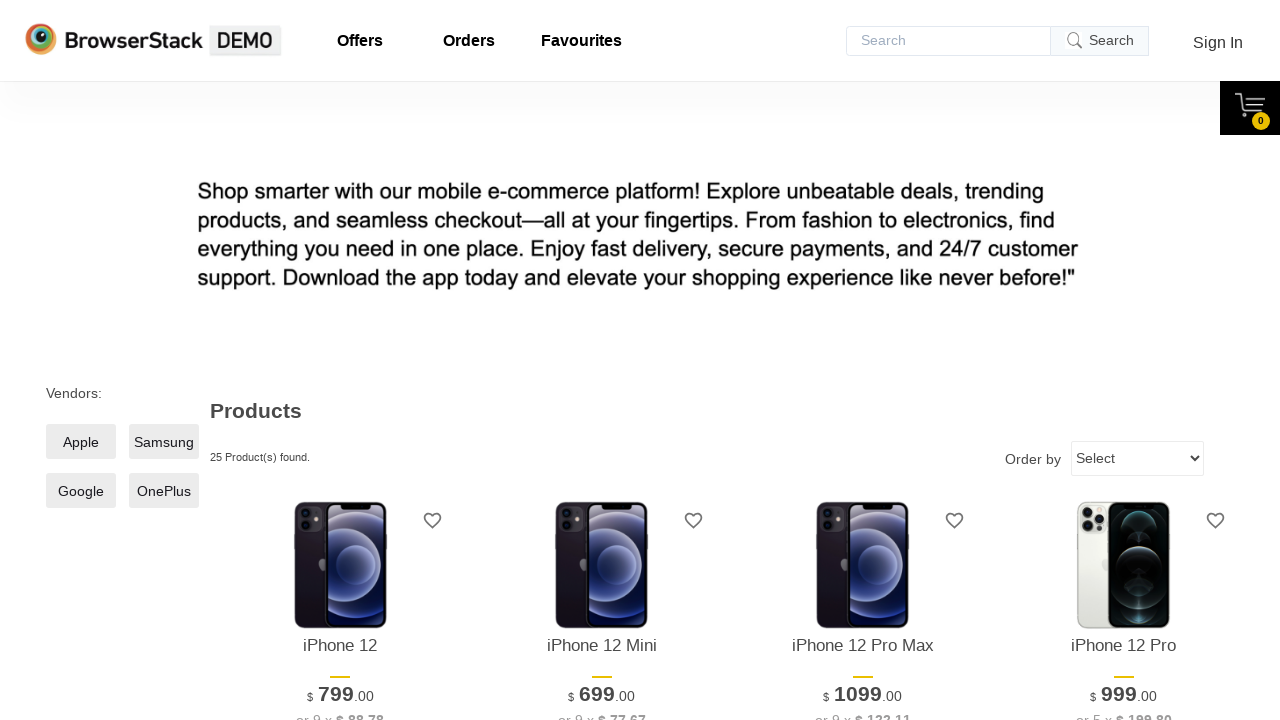

Retrieved iPhone 12 product text from page
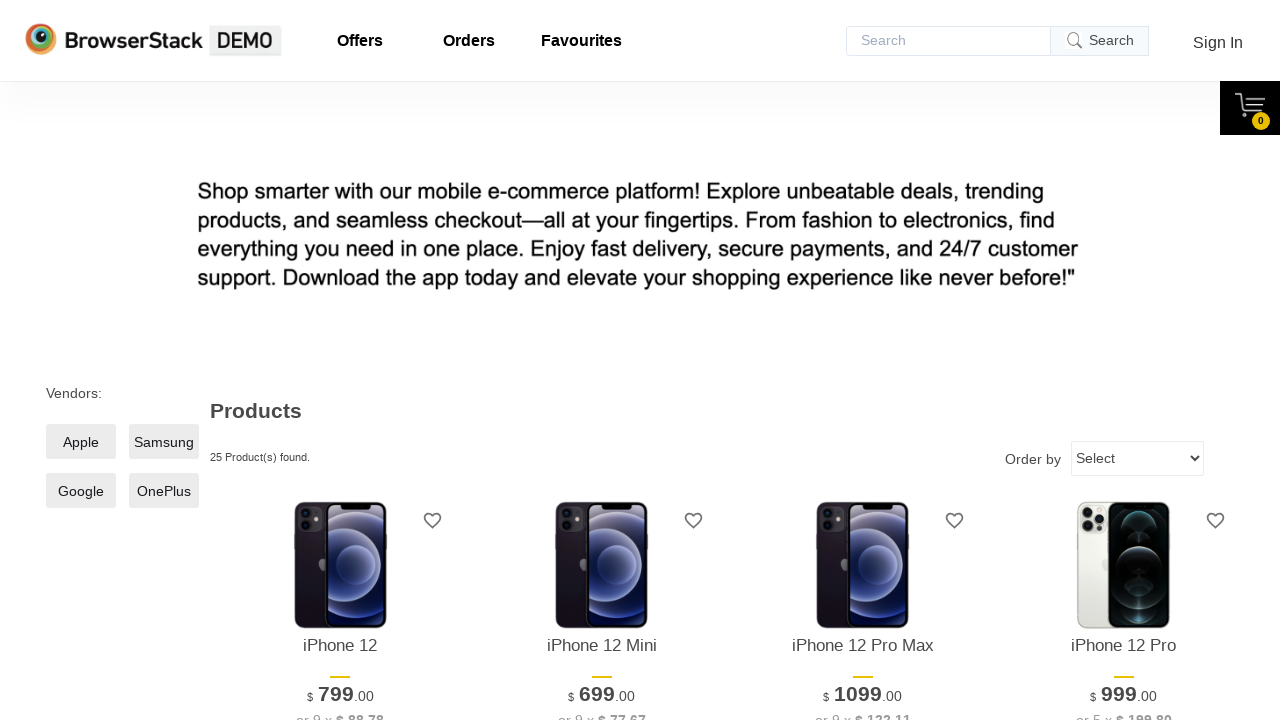

Clicked 'Add to cart' button for iPhone 12 at (340, 361) on xpath=//*[@id="1"]/div[4]
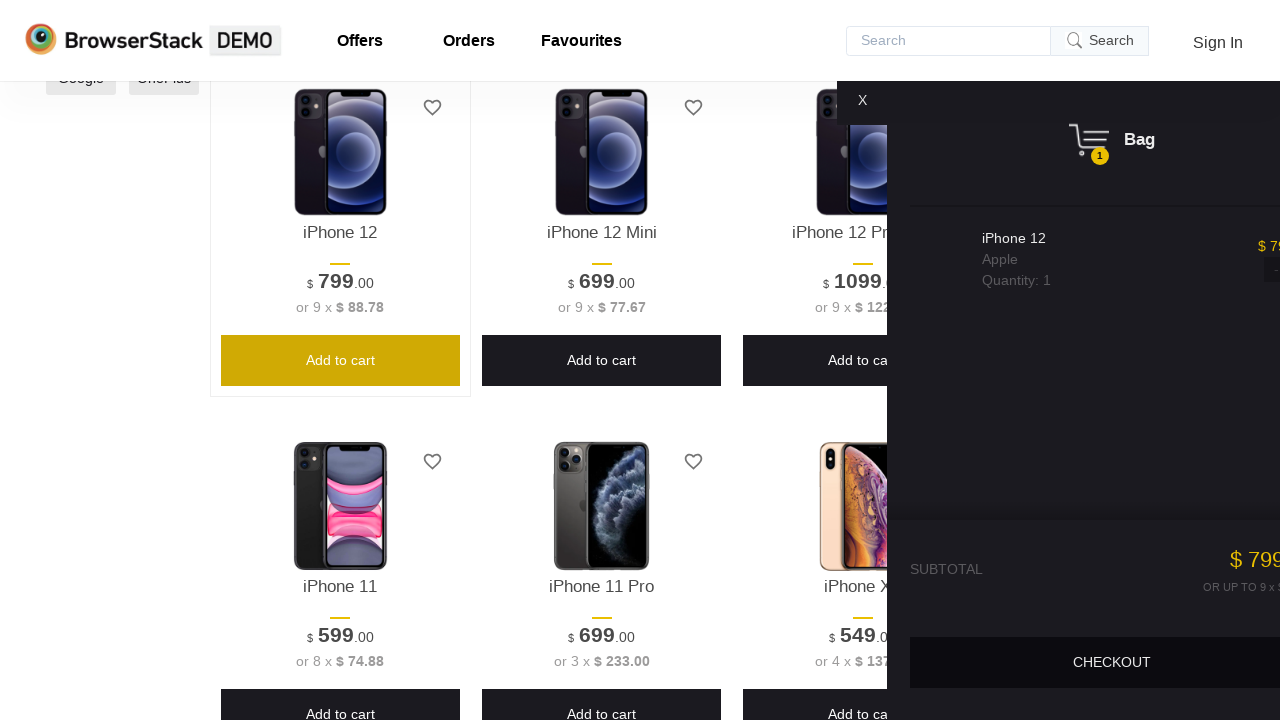

Cart pane became visible
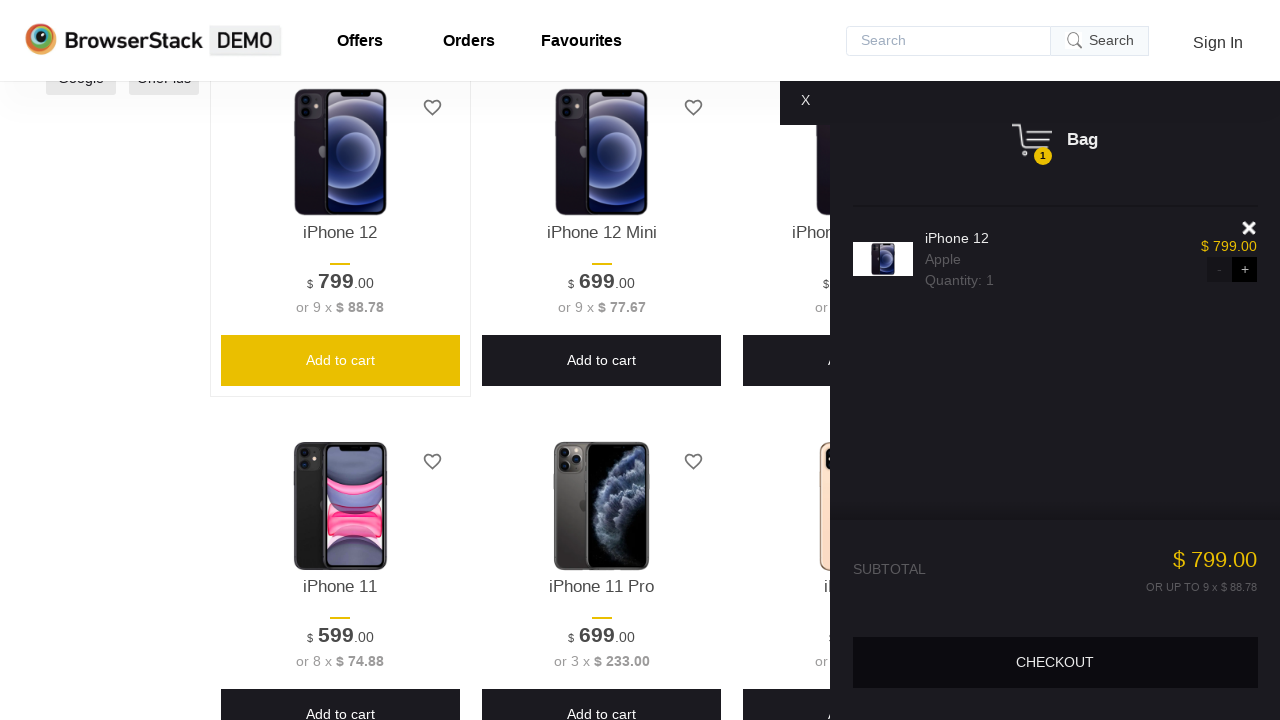

Retrieved iPhone 12 product text from cart pane
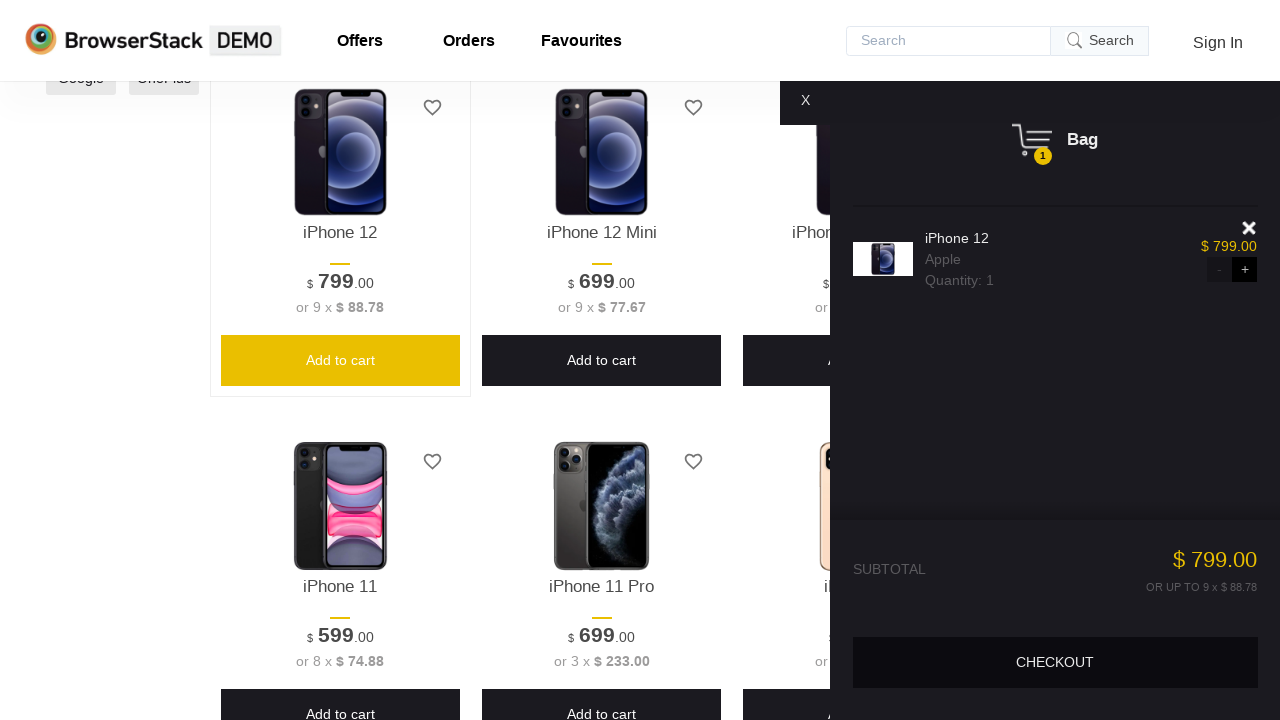

Verified that iPhone 12 product in cart matches product on page
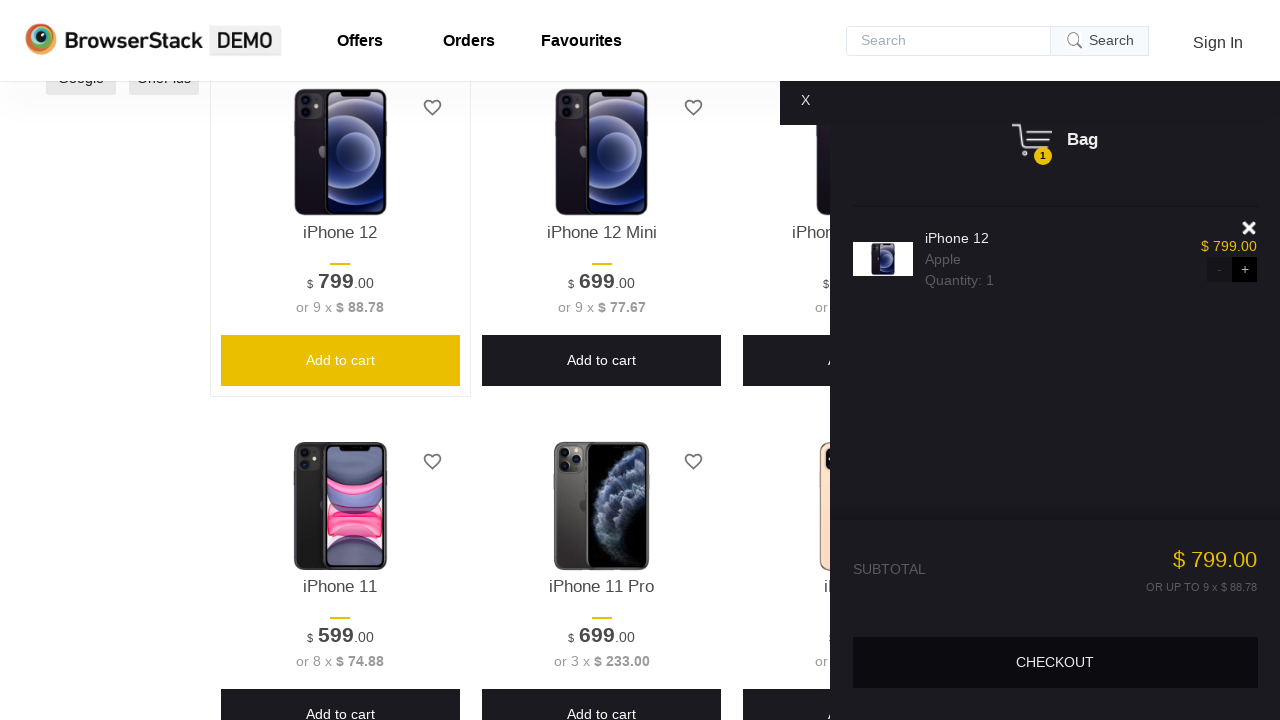

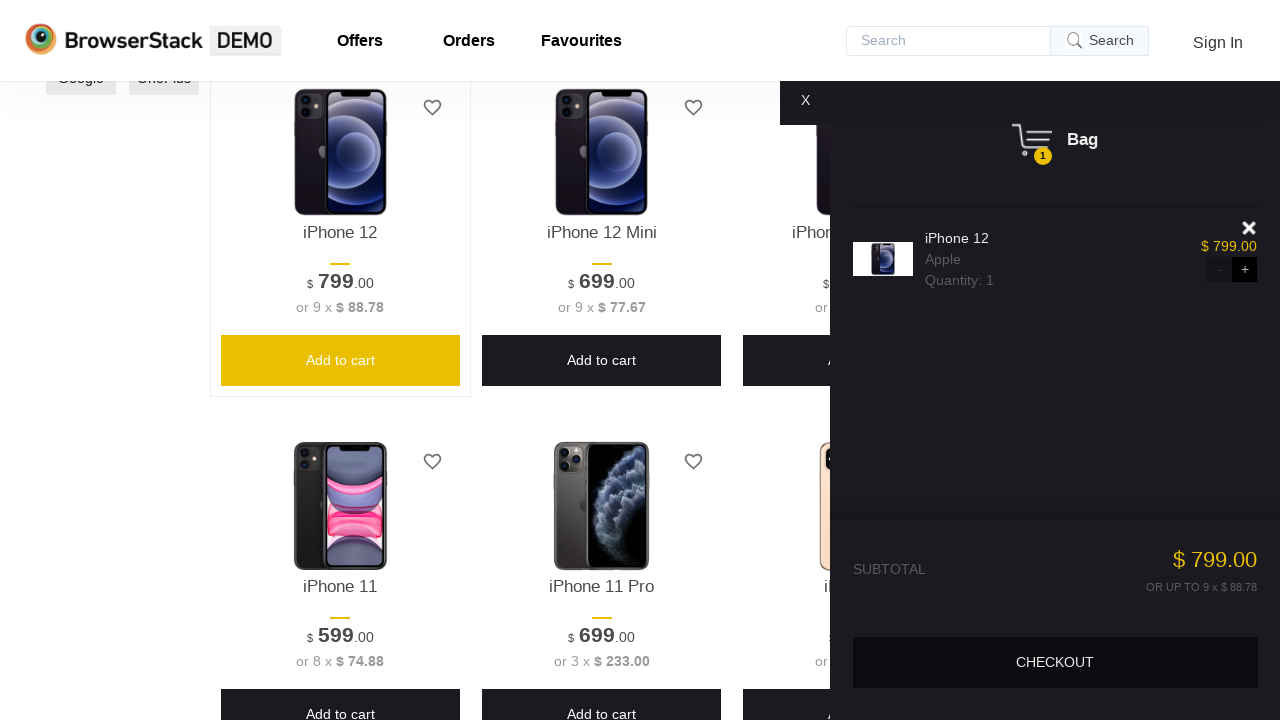